Tests file download functionality by clicking the download button on the file operations page

Starting URL: https://www.leafground.com/file.xhtml

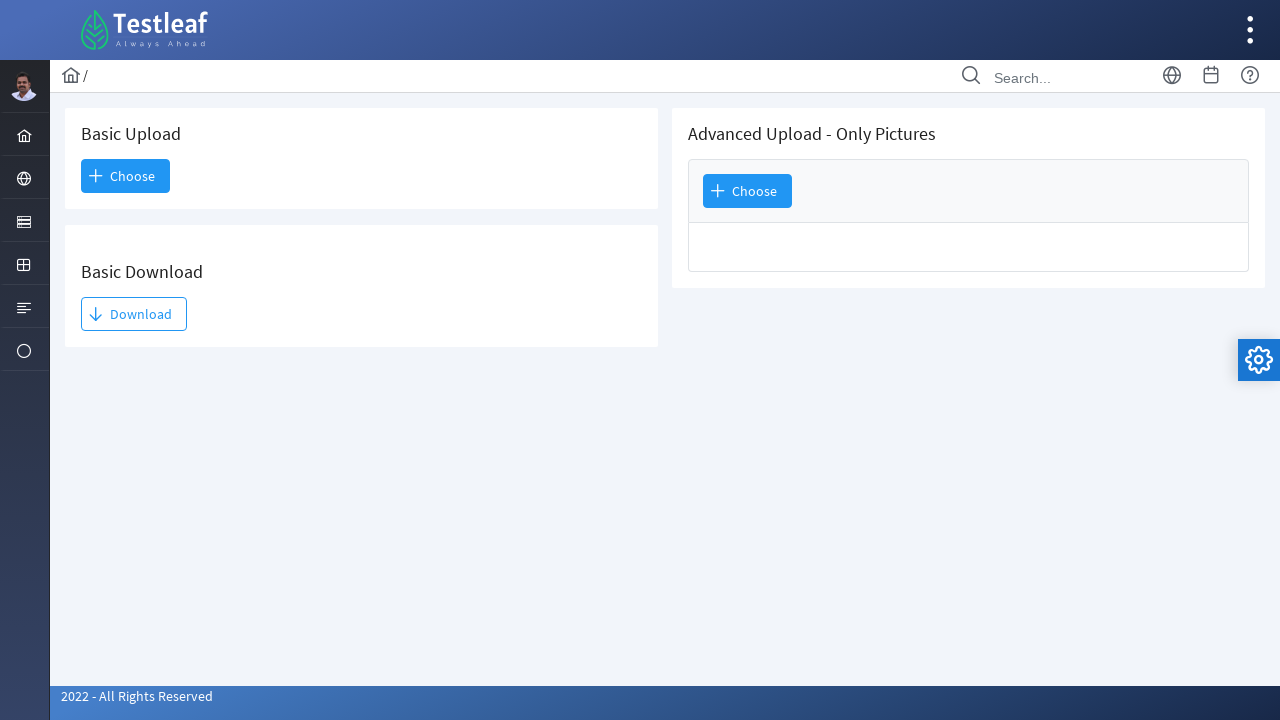

Clicked the download button on the file operations page at (134, 314) on #j_idt93\:j_idt95
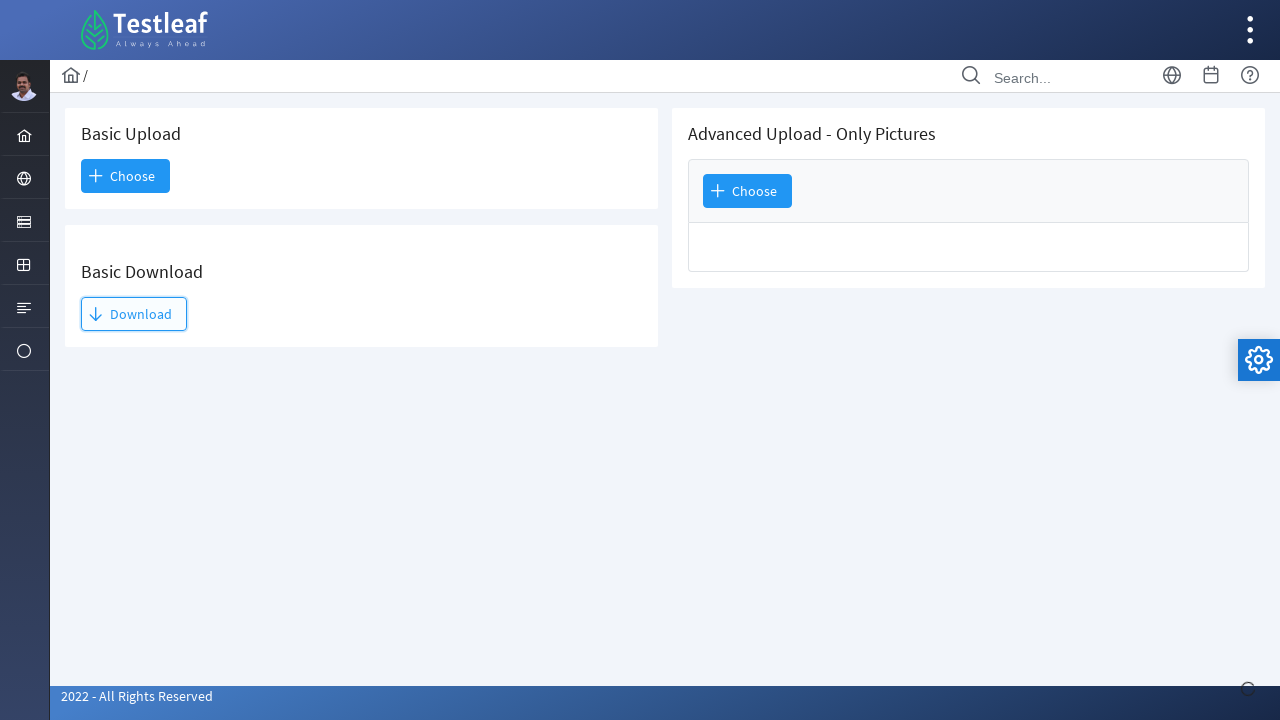

Waited for download to start (2000ms timeout)
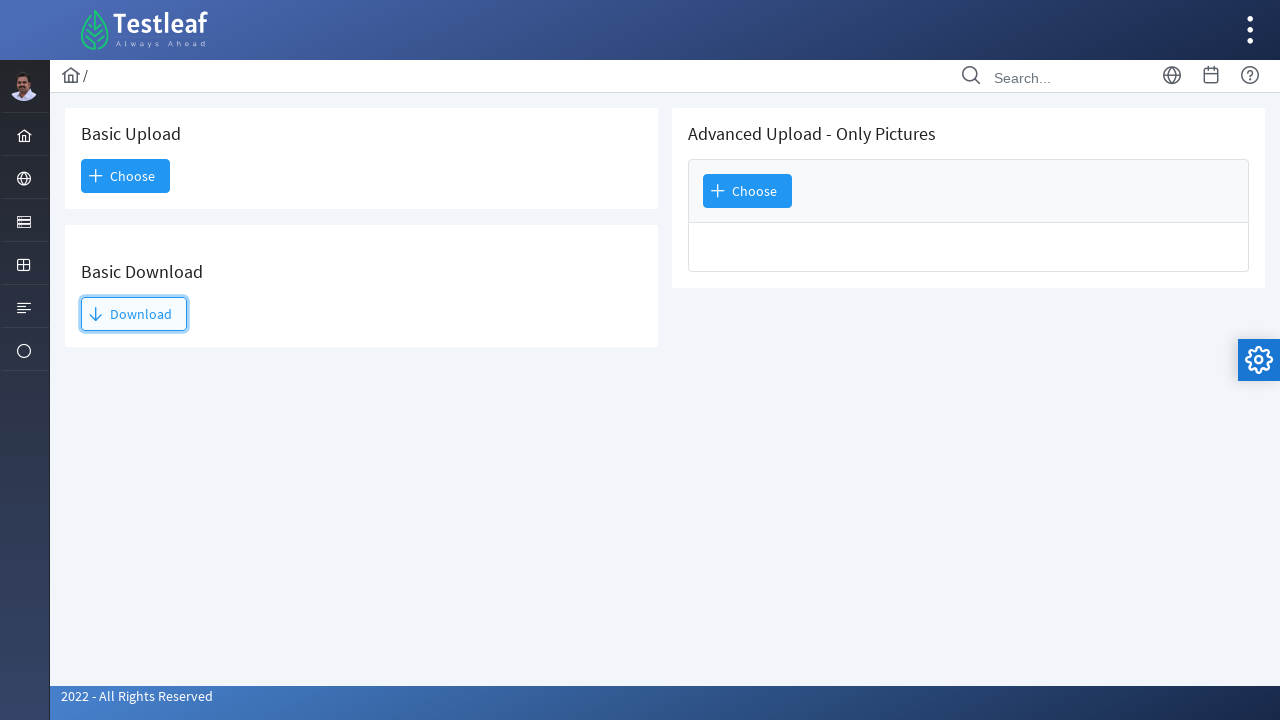

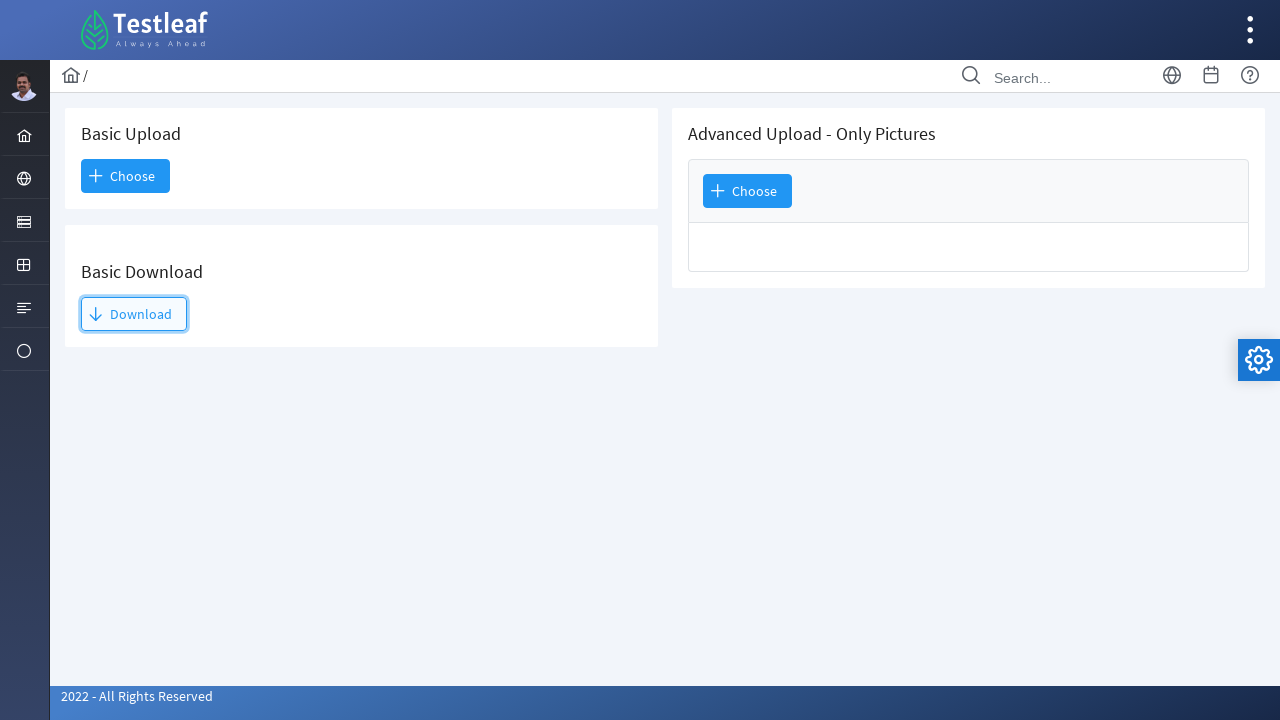